Tests clicking on a "free trial" link using partial link text matching on the VWO application page

Starting URL: https://app.vwo.com

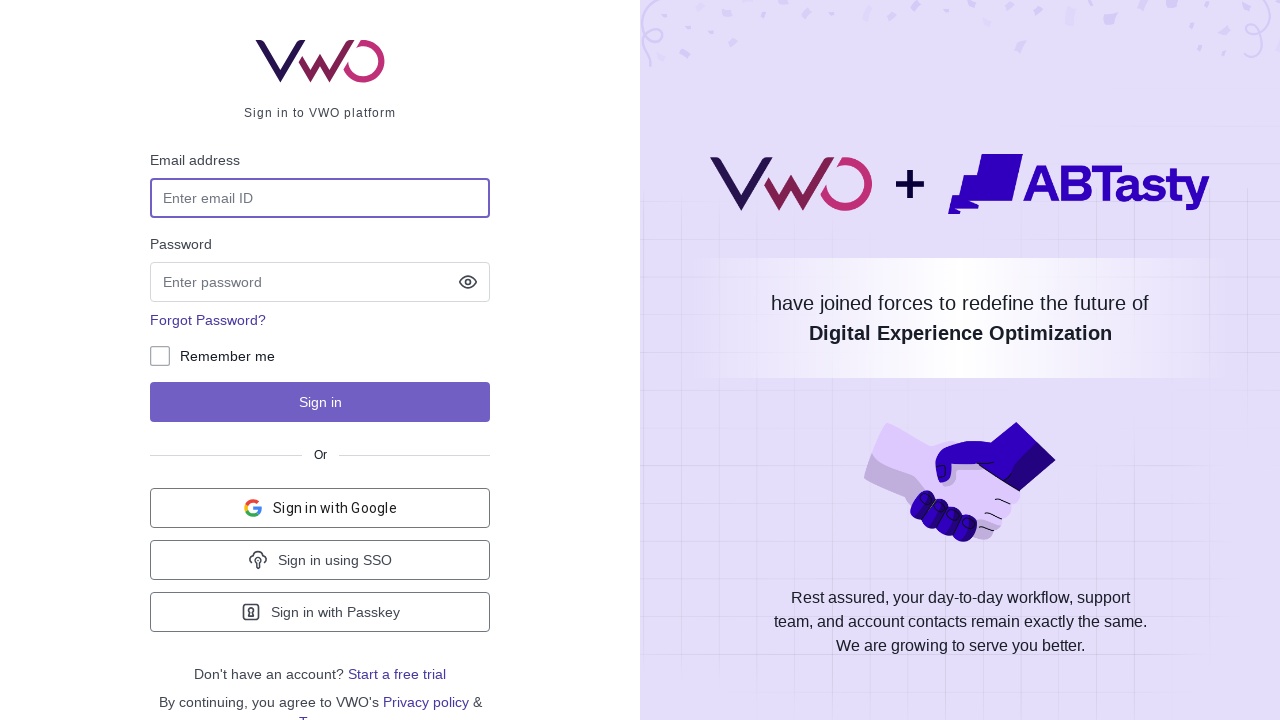

Clicked on 'free trial' link using partial text matching at (397, 674) on a:has-text('free trial')
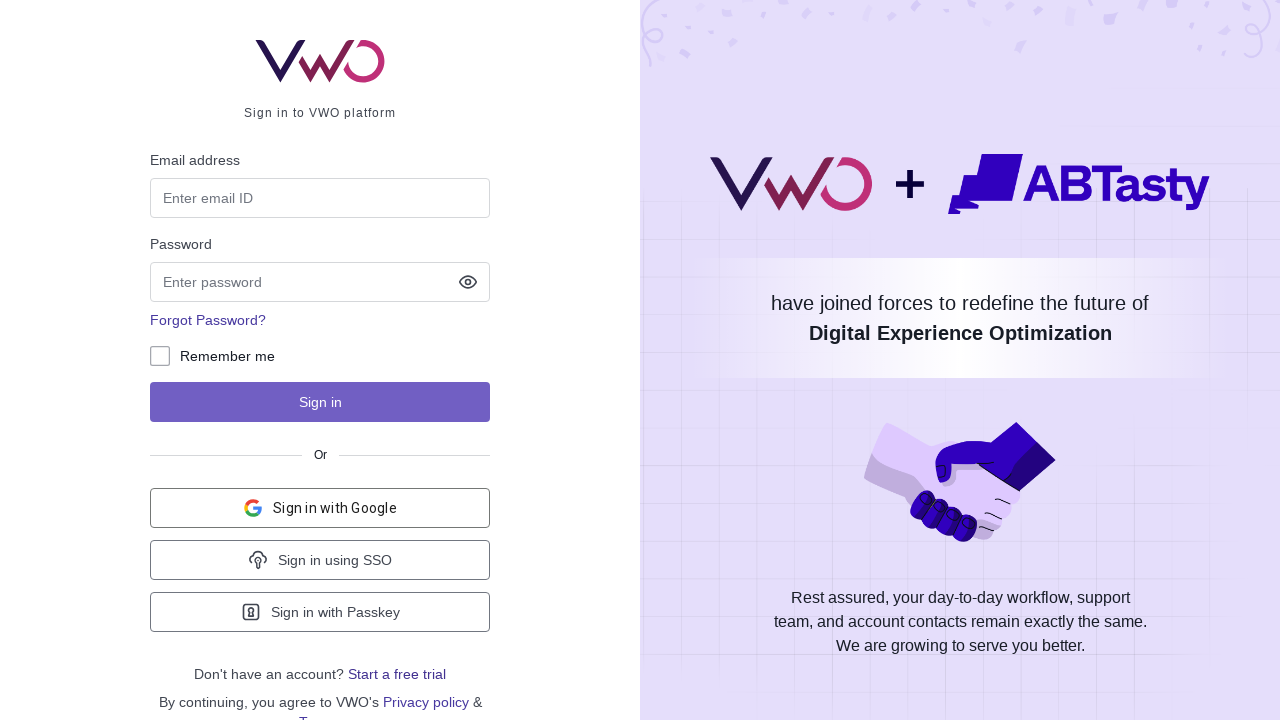

Waited for page to load after clicking free trial link
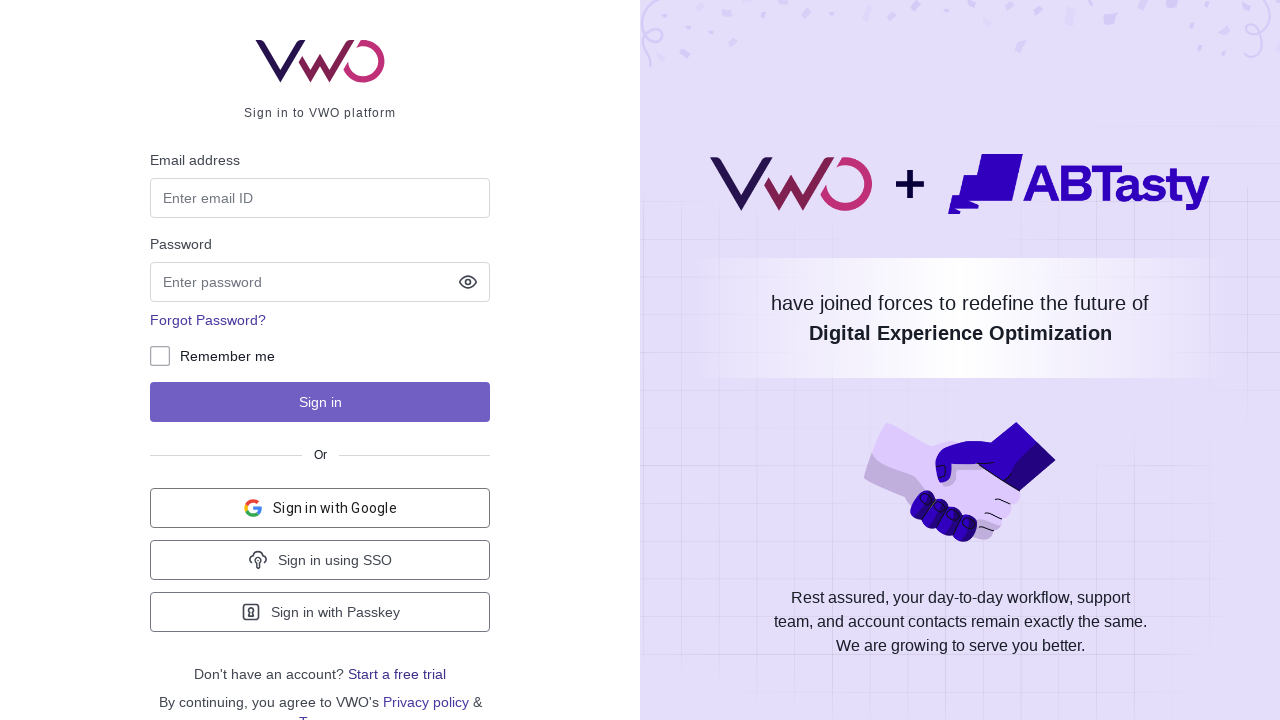

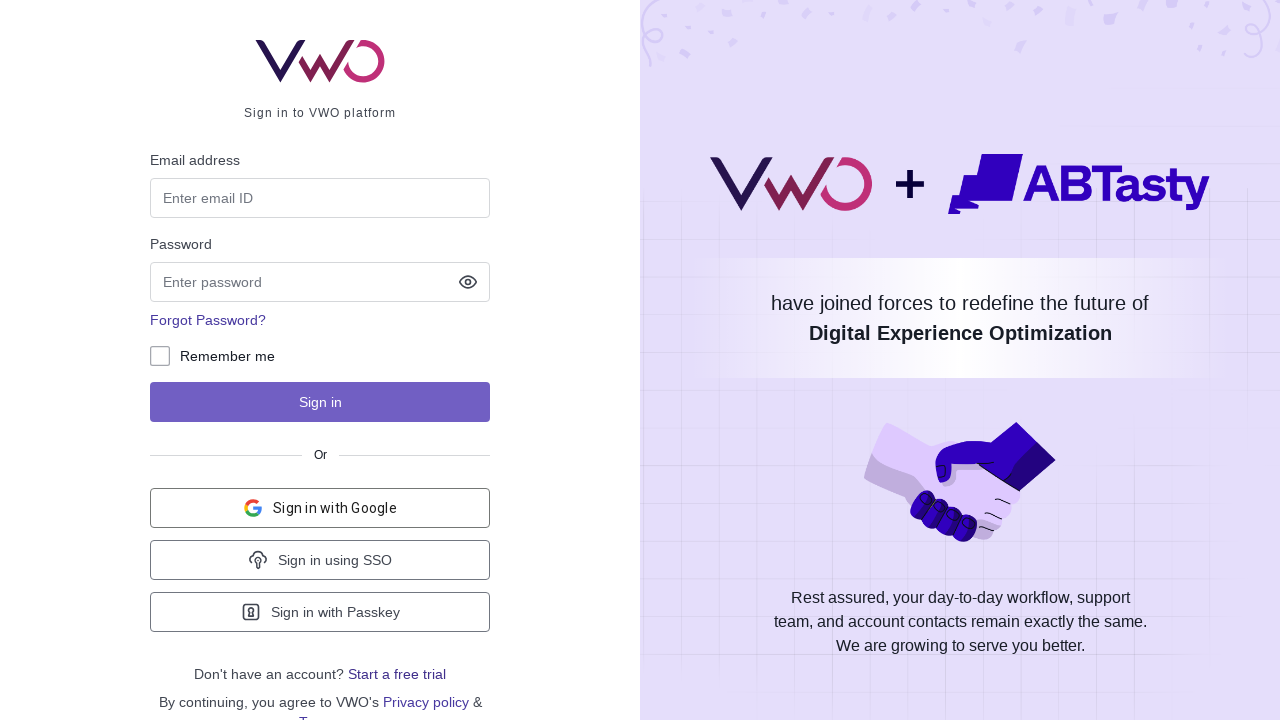